Tests that edits are cancelled when pressing Escape key

Starting URL: https://demo.playwright.dev/todomvc

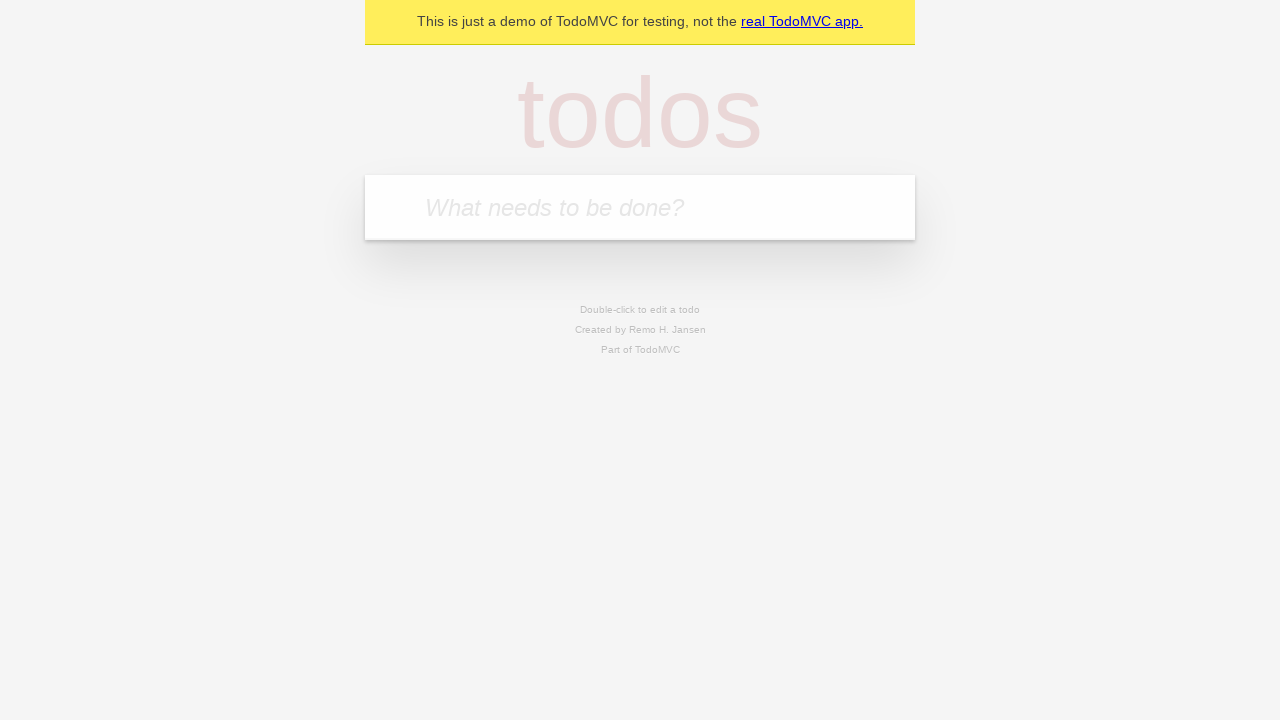

Filled first todo input with 'buy some cheese' on internal:attr=[placeholder="What needs to be done?"i]
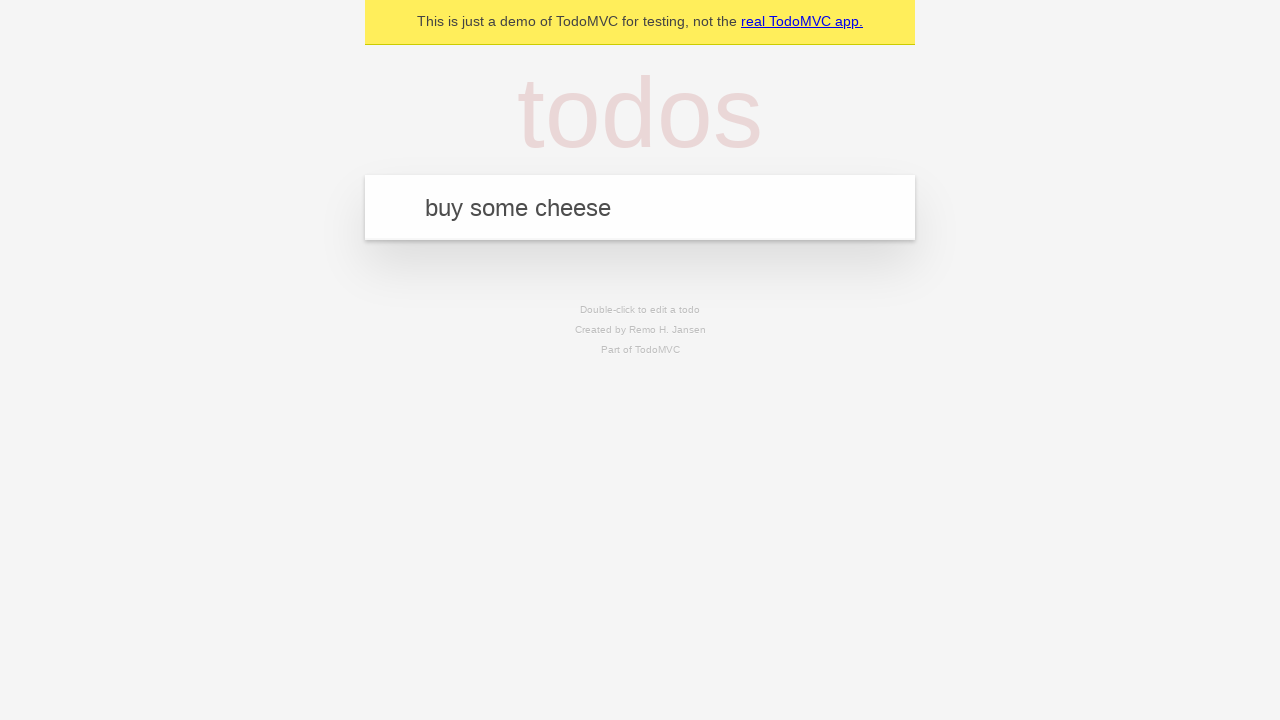

Pressed Enter to create first todo on internal:attr=[placeholder="What needs to be done?"i]
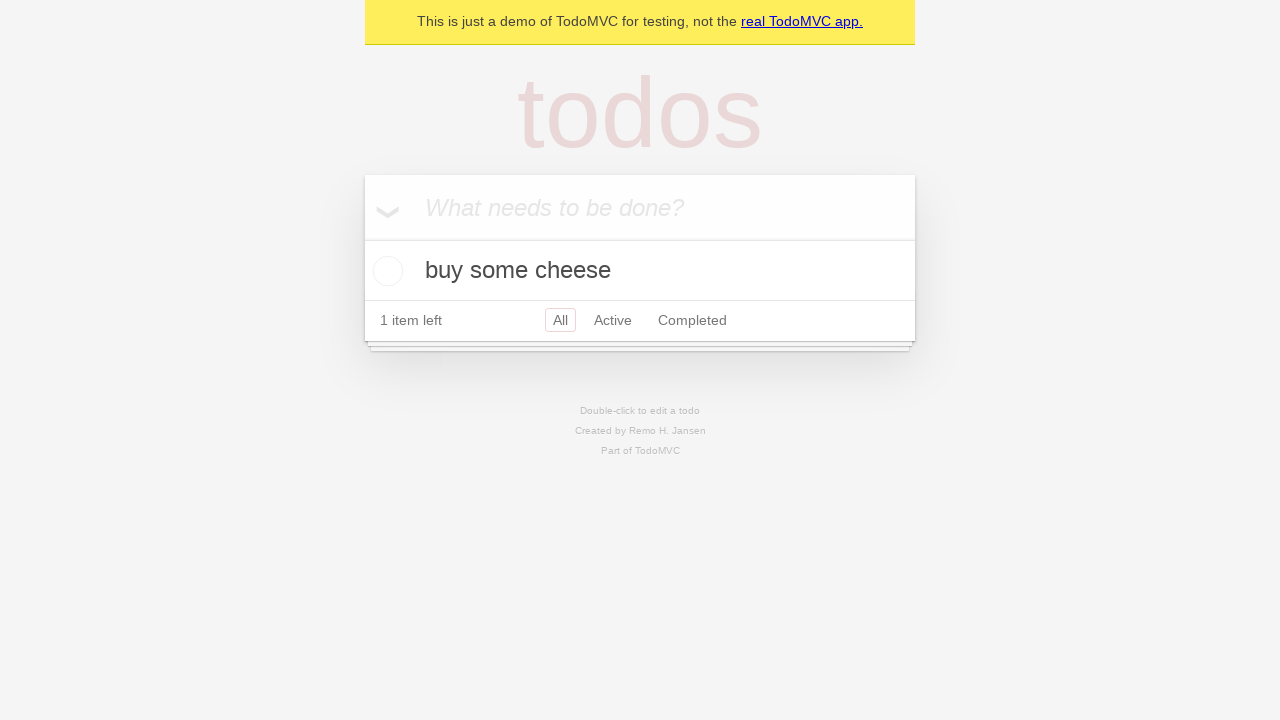

Filled second todo input with 'feed the cat' on internal:attr=[placeholder="What needs to be done?"i]
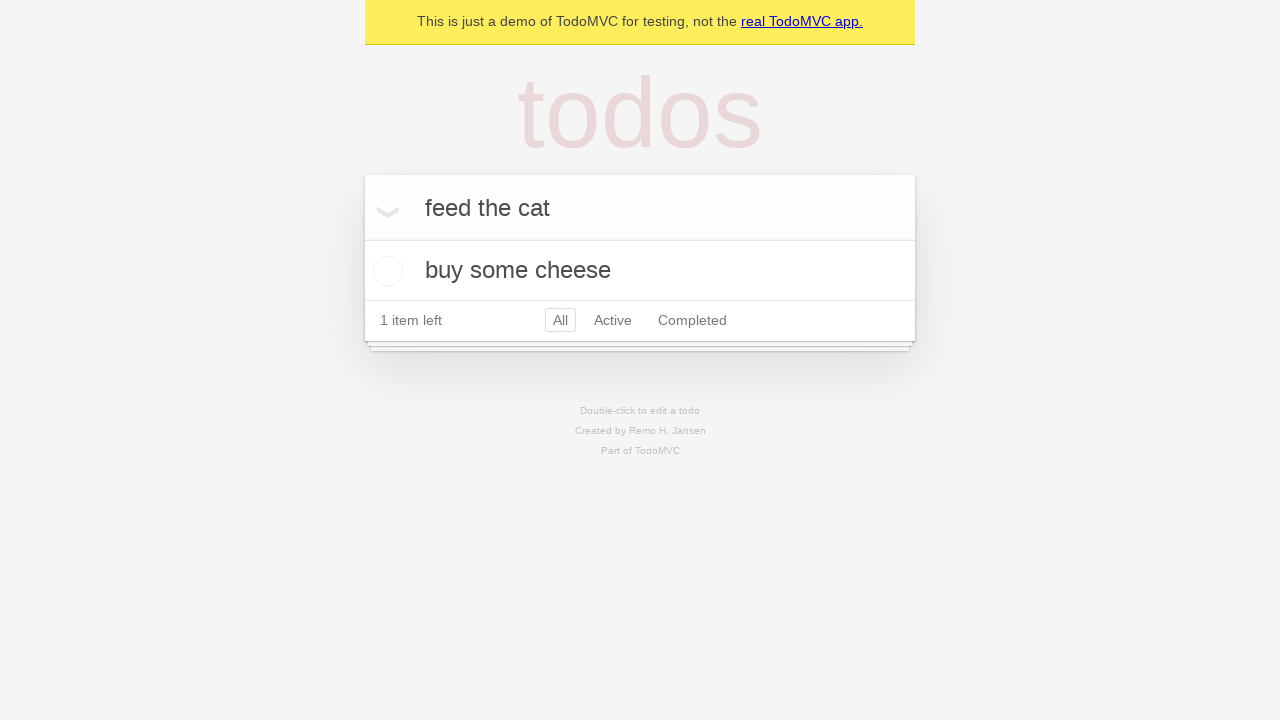

Pressed Enter to create second todo on internal:attr=[placeholder="What needs to be done?"i]
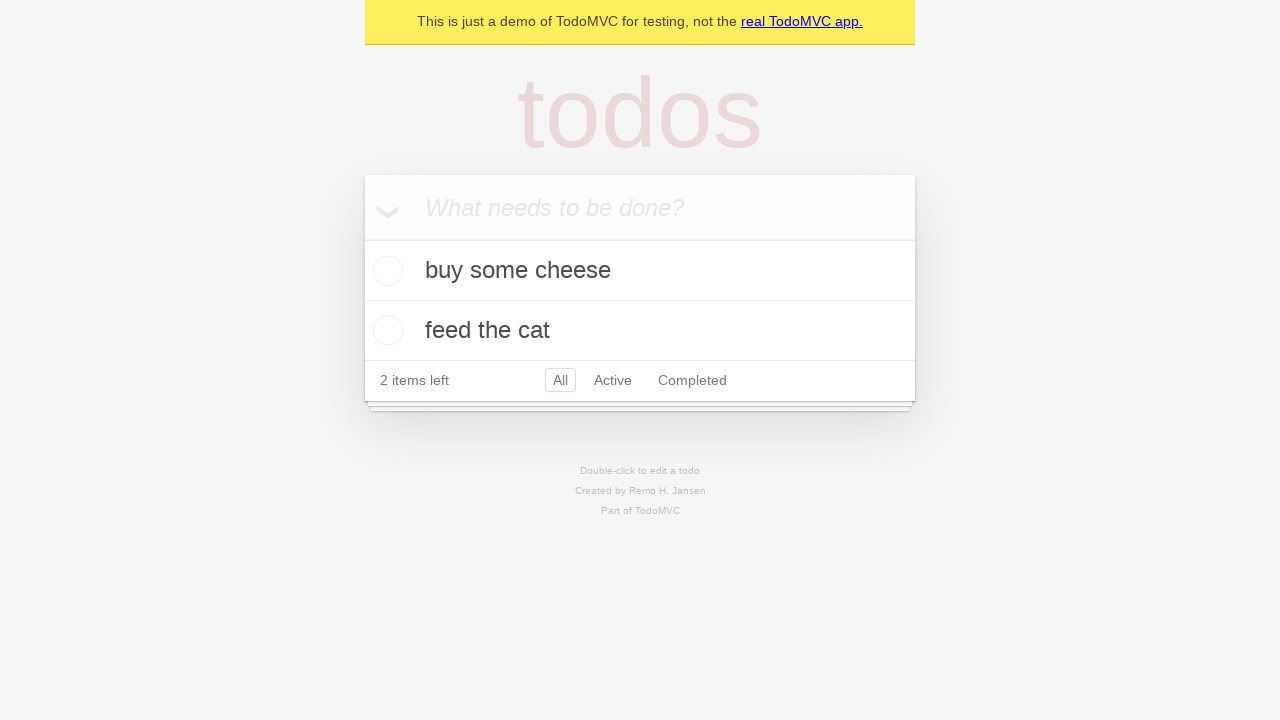

Filled third todo input with 'book a doctors appointment' on internal:attr=[placeholder="What needs to be done?"i]
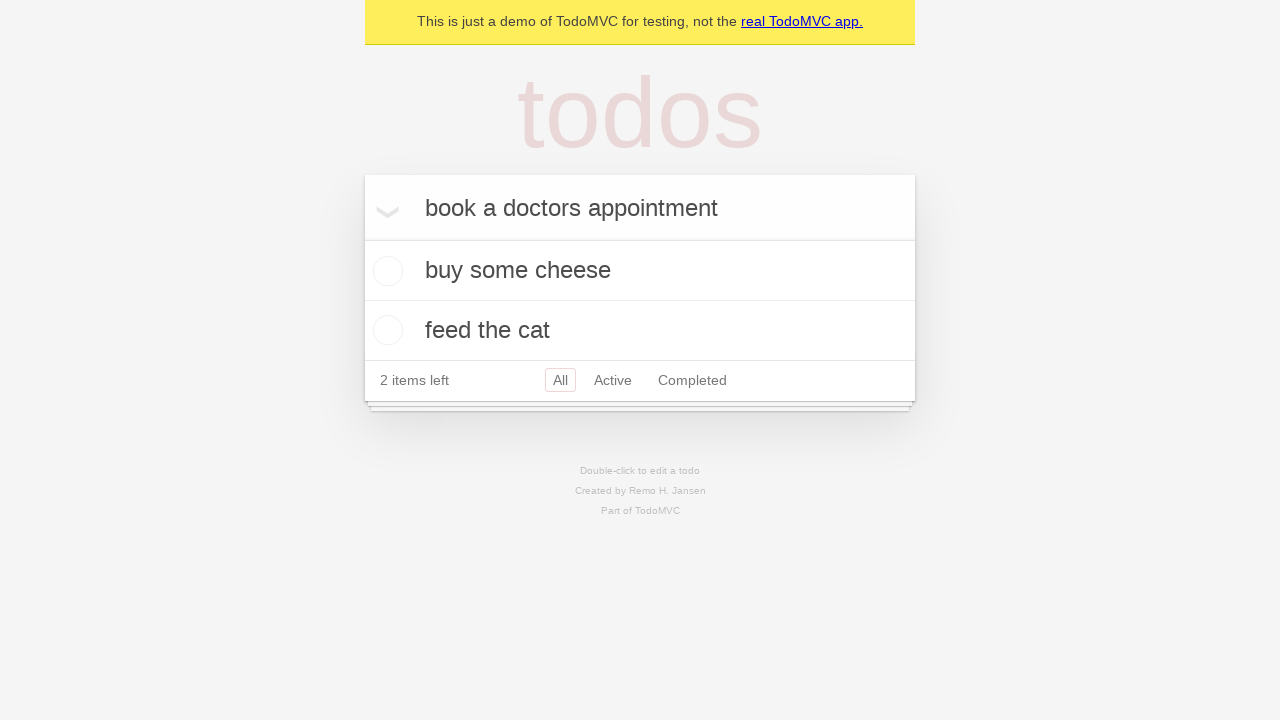

Pressed Enter to create third todo on internal:attr=[placeholder="What needs to be done?"i]
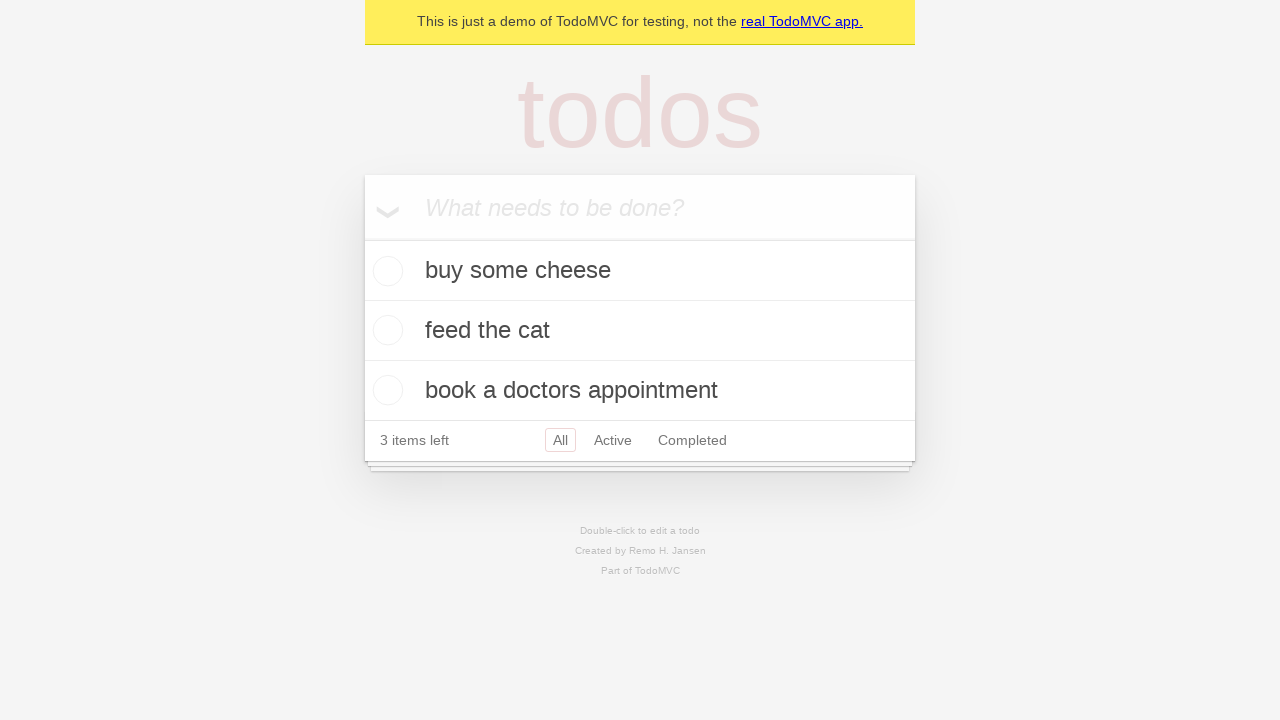

Double-clicked second todo to enter edit mode at (640, 331) on internal:testid=[data-testid="todo-item"s] >> nth=1
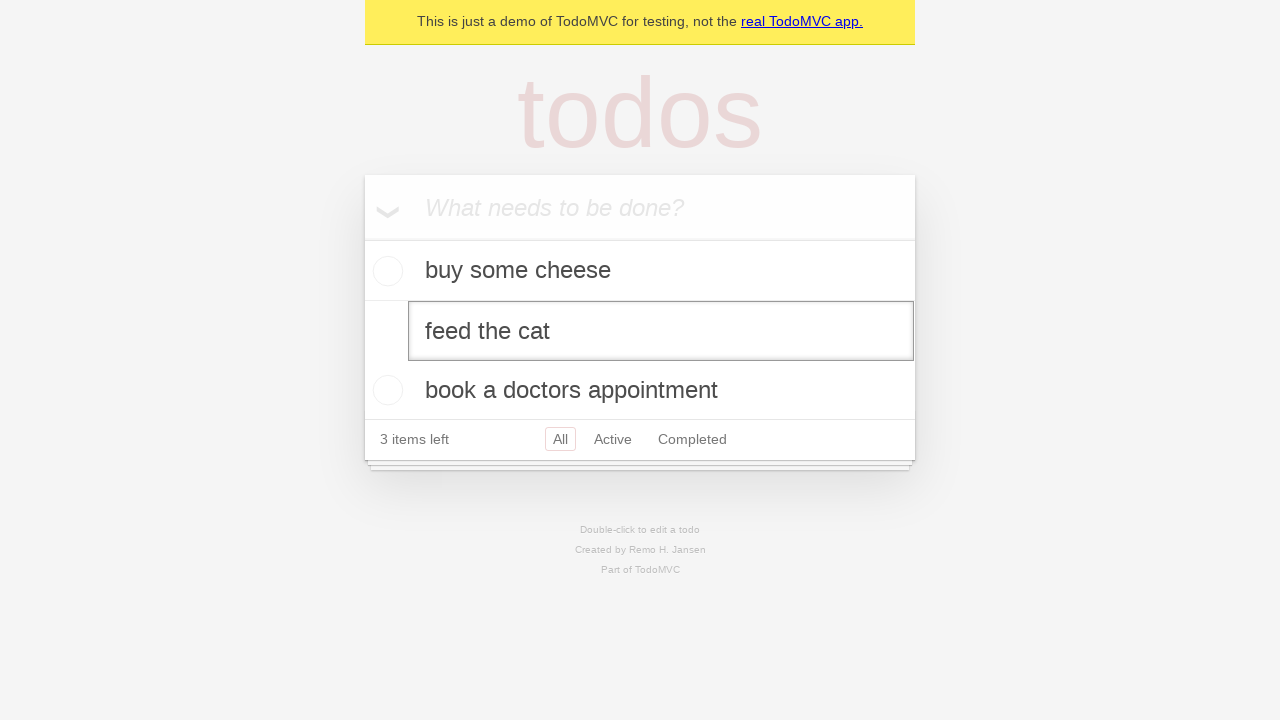

Filled edit input with 'buy some sausages' on internal:testid=[data-testid="todo-item"s] >> nth=1 >> internal:role=textbox[nam
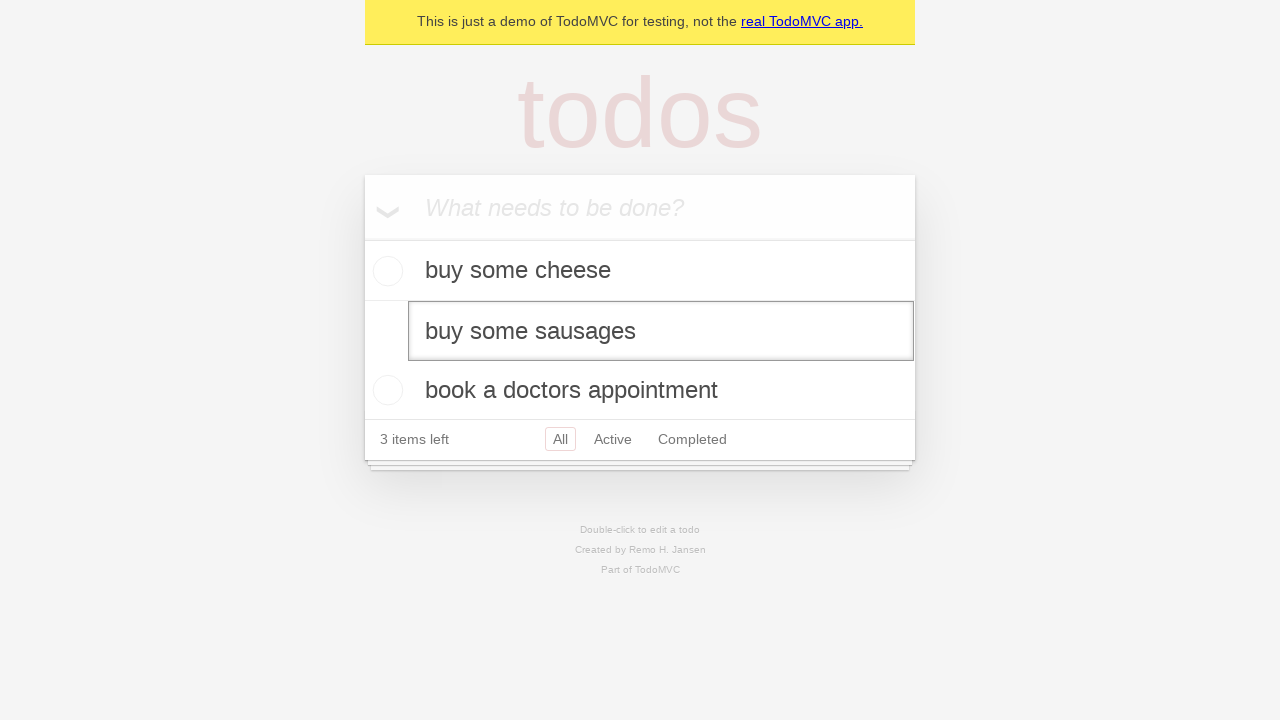

Pressed Escape key to cancel edit on internal:testid=[data-testid="todo-item"s] >> nth=1 >> internal:role=textbox[nam
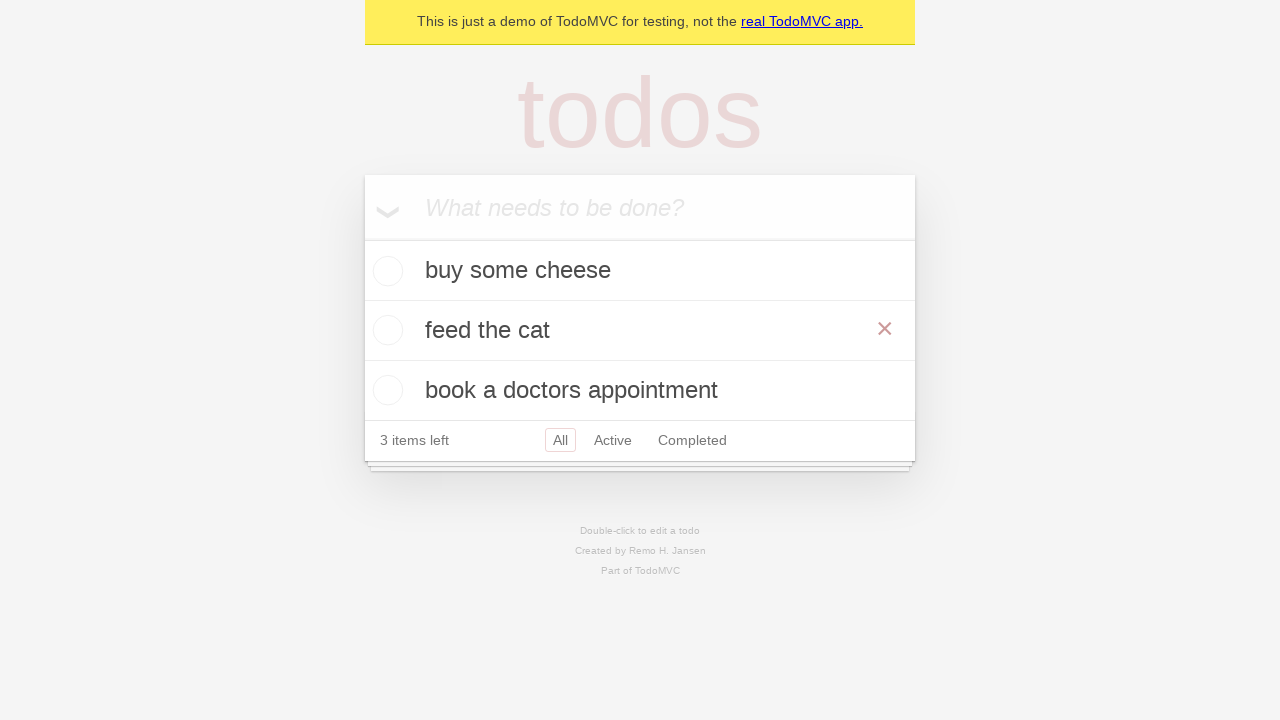

Verified edit was cancelled and todo title is displayed
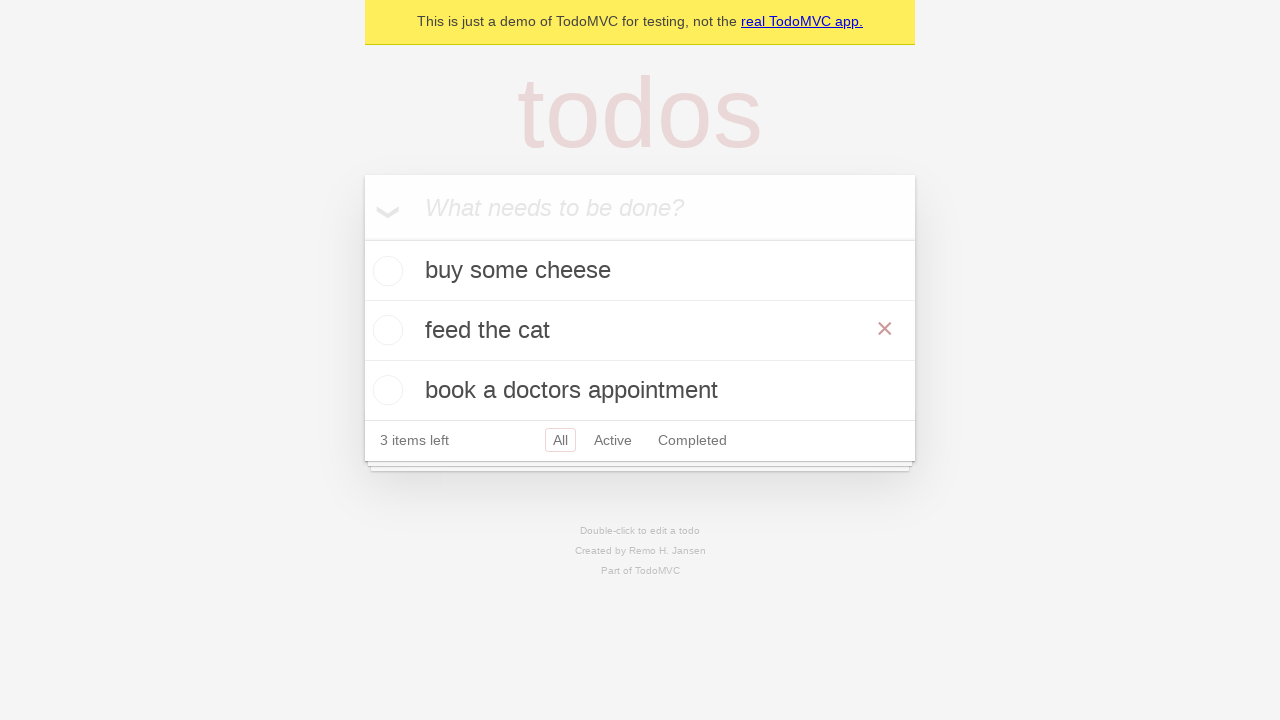

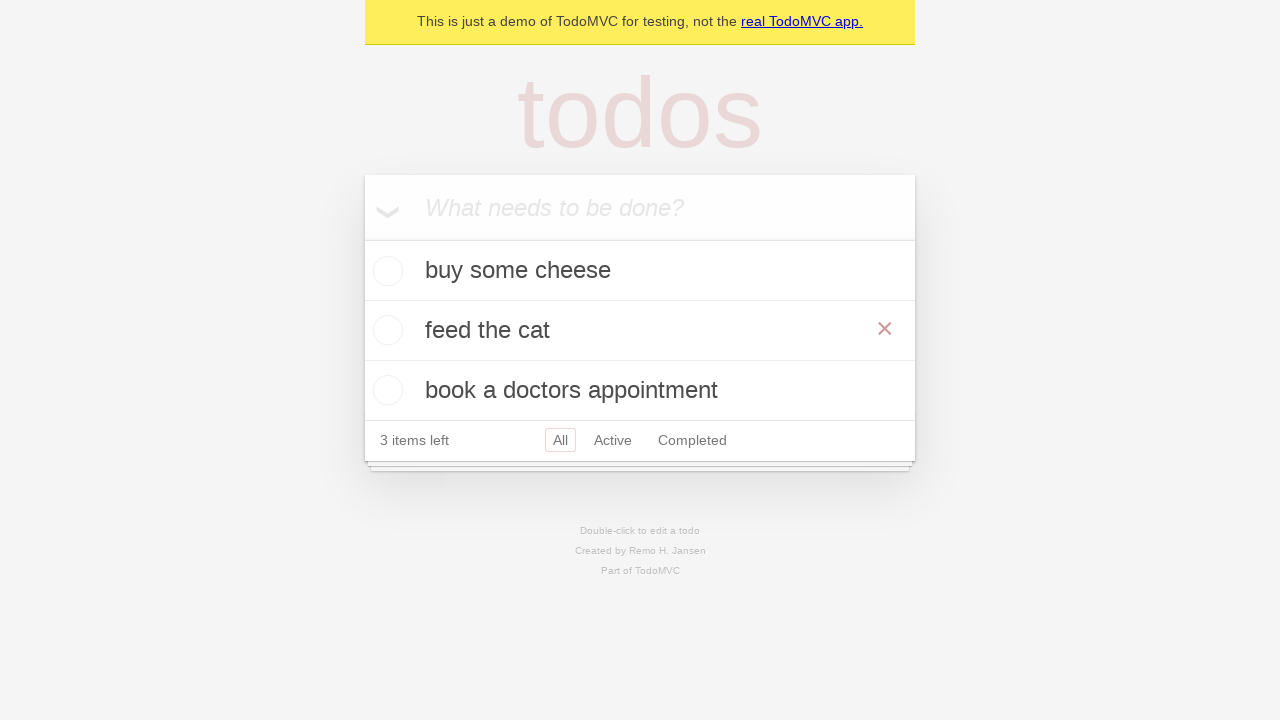